Selects a radio button option for education level

Starting URL: https://www.globalsqa.com/samplepagetest/

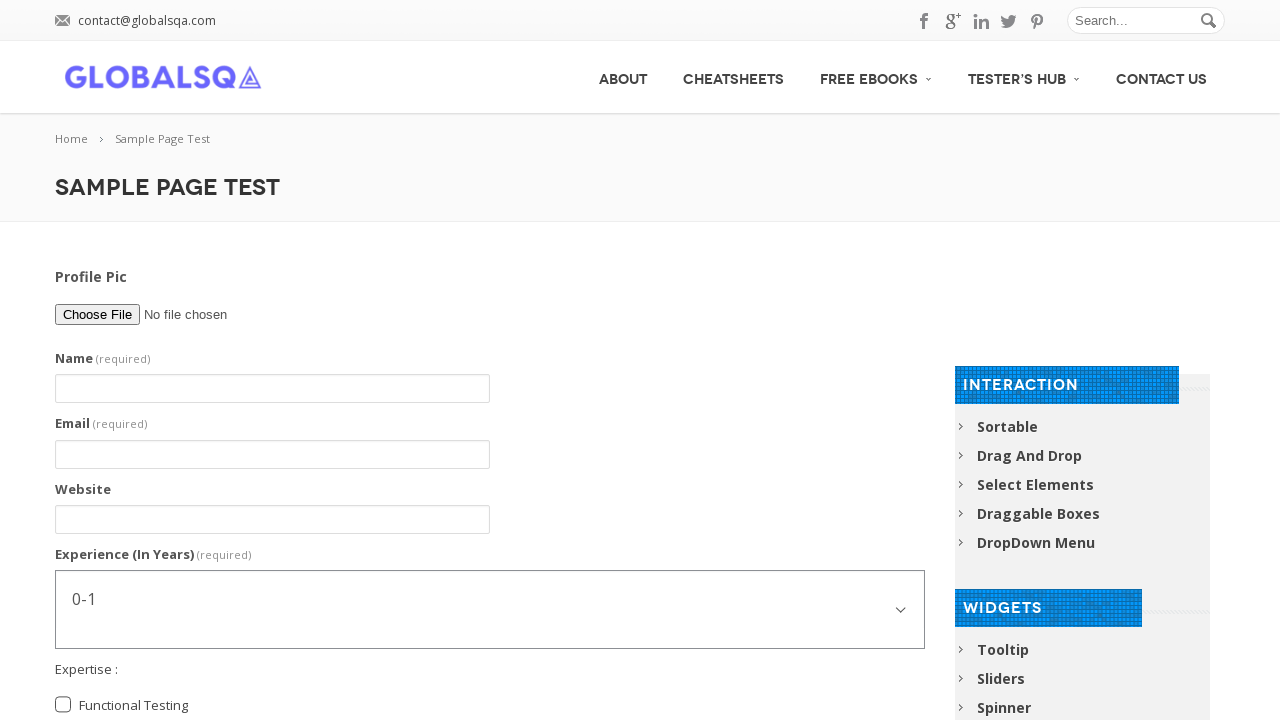

Navigated to sample page test URL
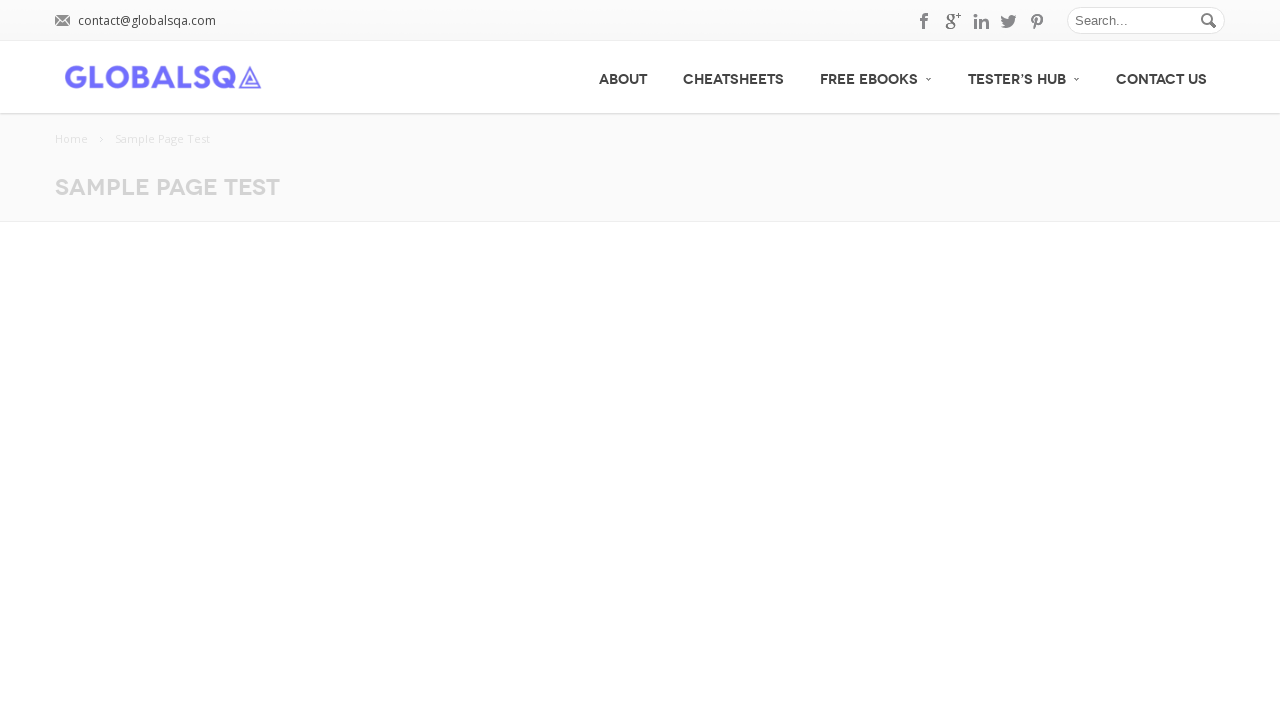

Selected Graduate radio button for education level at (63, 377) on input[value='Graduate']
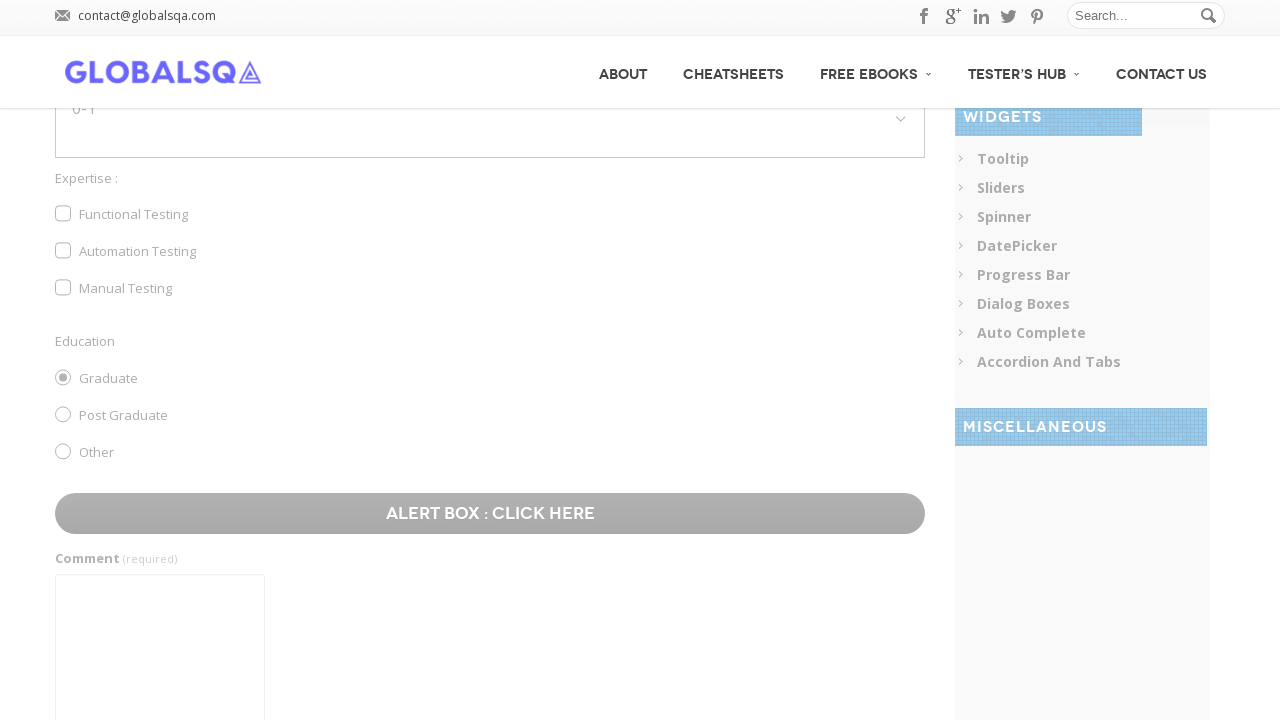

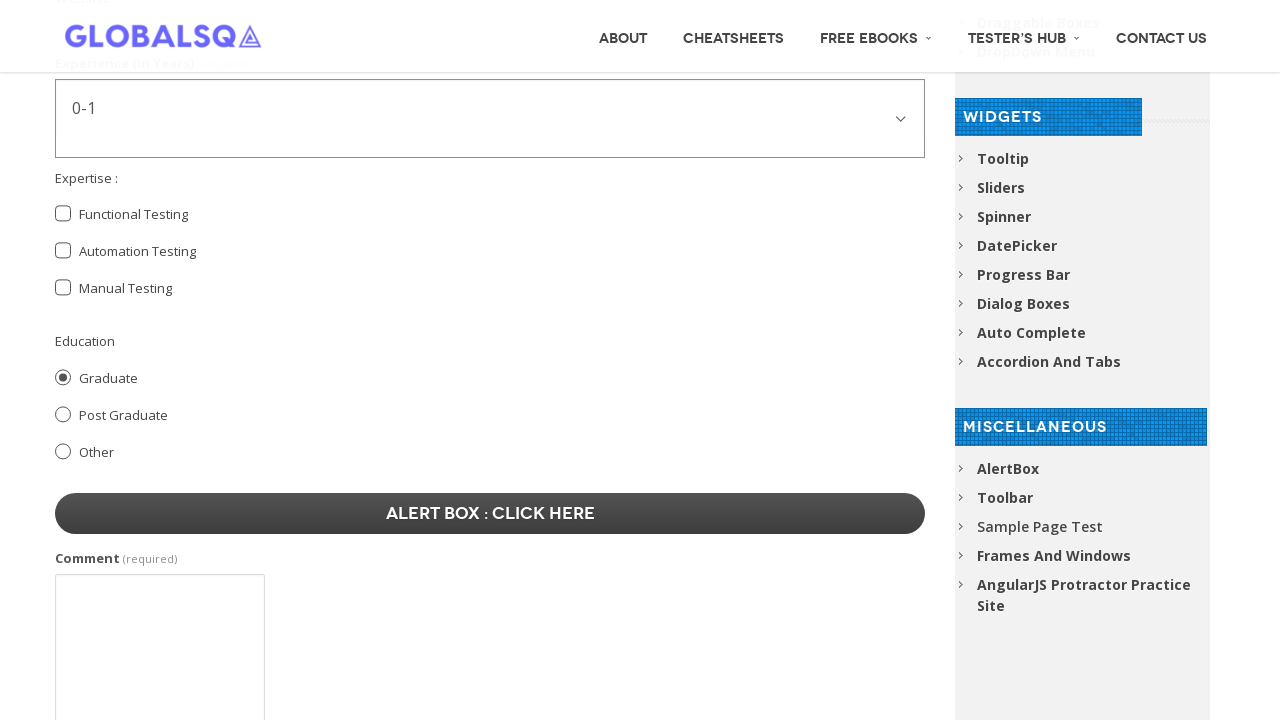